Navigates to the checkboxes page and verifies that the second checkbox is selected

Starting URL: https://the-internet.herokuapp.com/

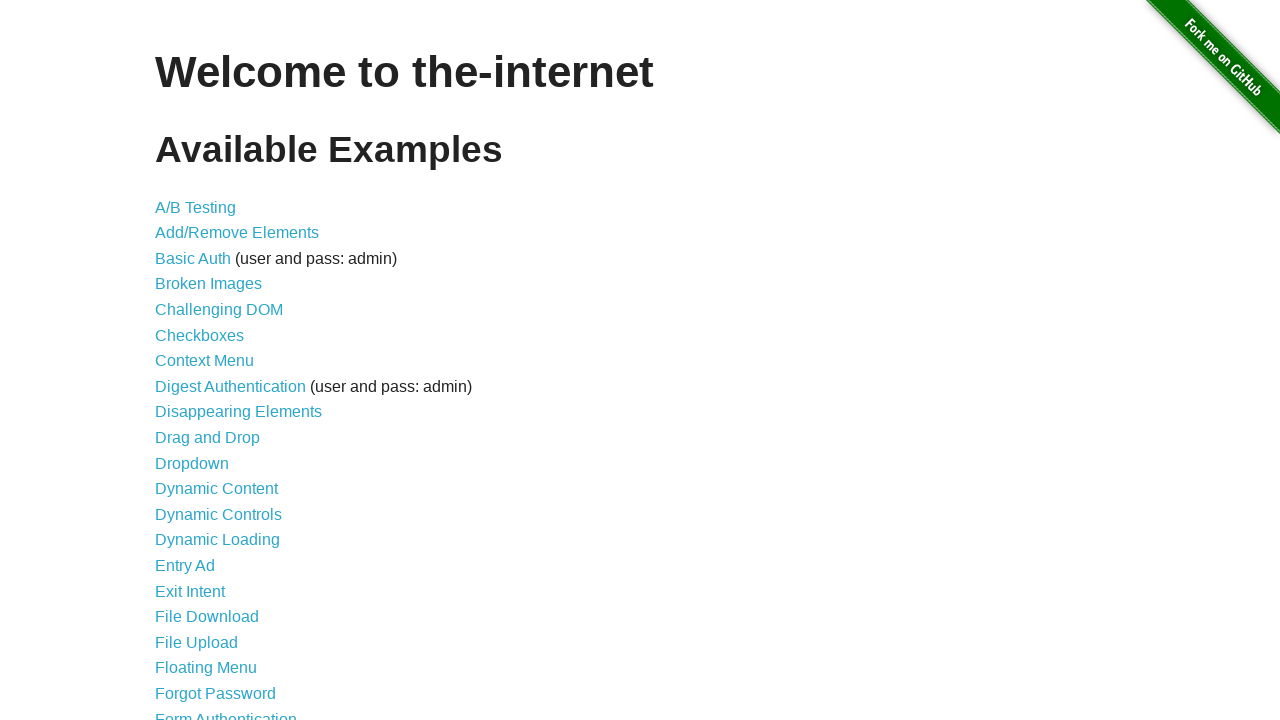

Clicked on the Checkboxes link at (200, 335) on text=Checkboxes
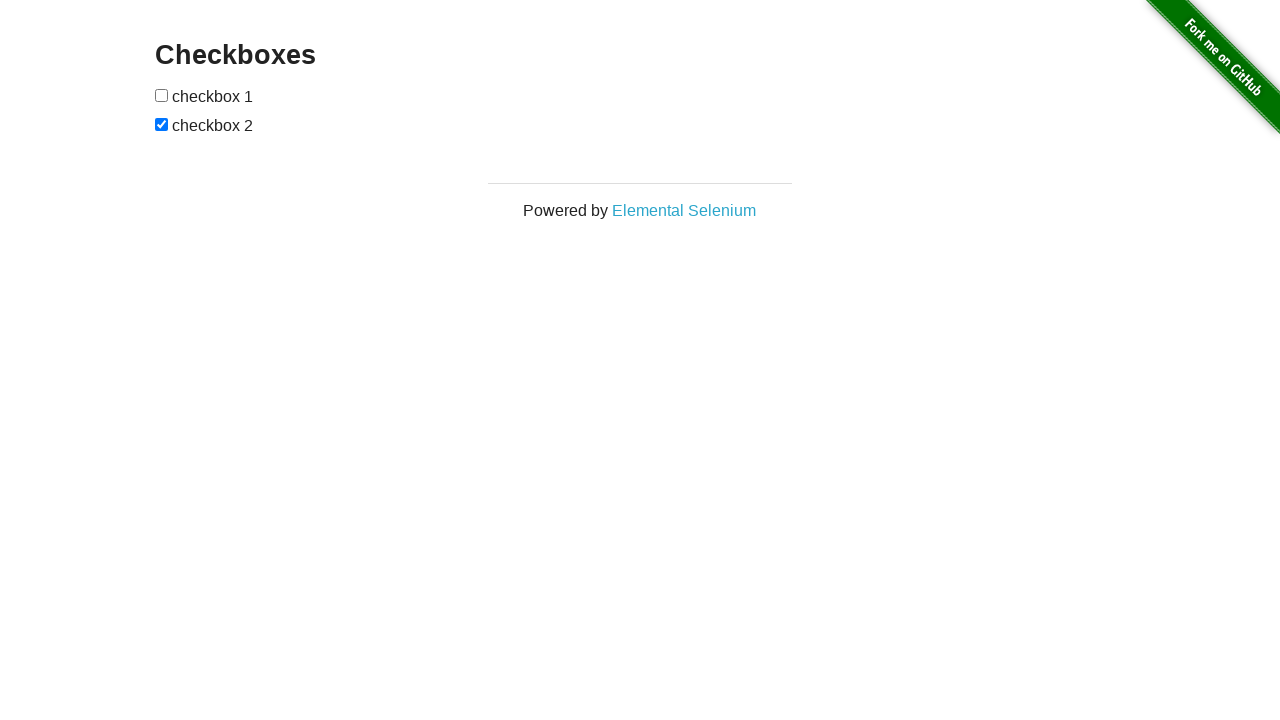

Located the second checkbox element
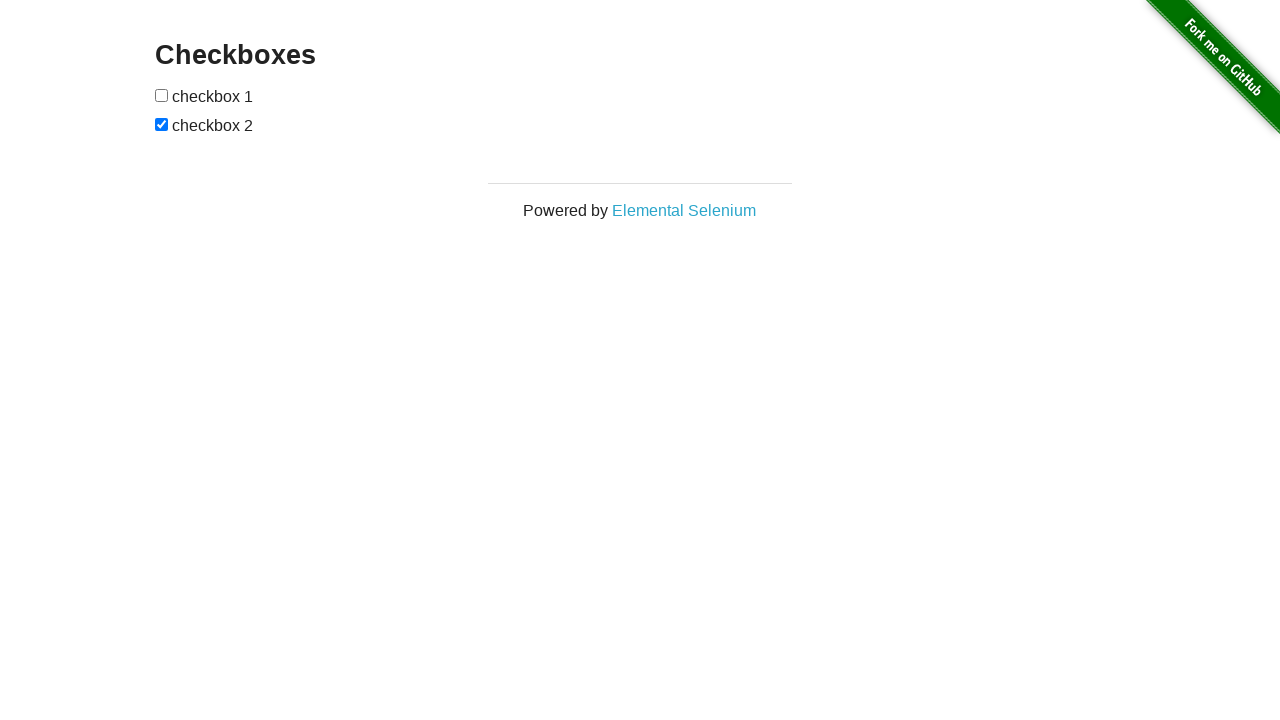

Verified that the second checkbox is selected
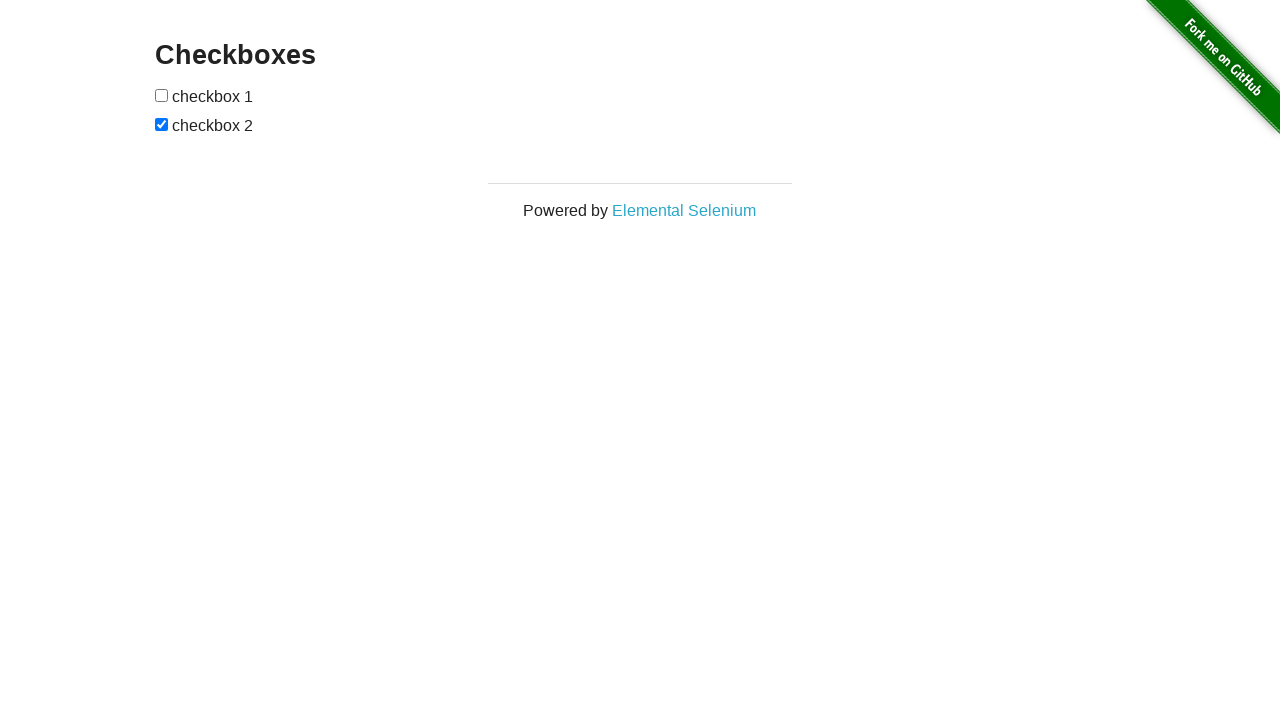

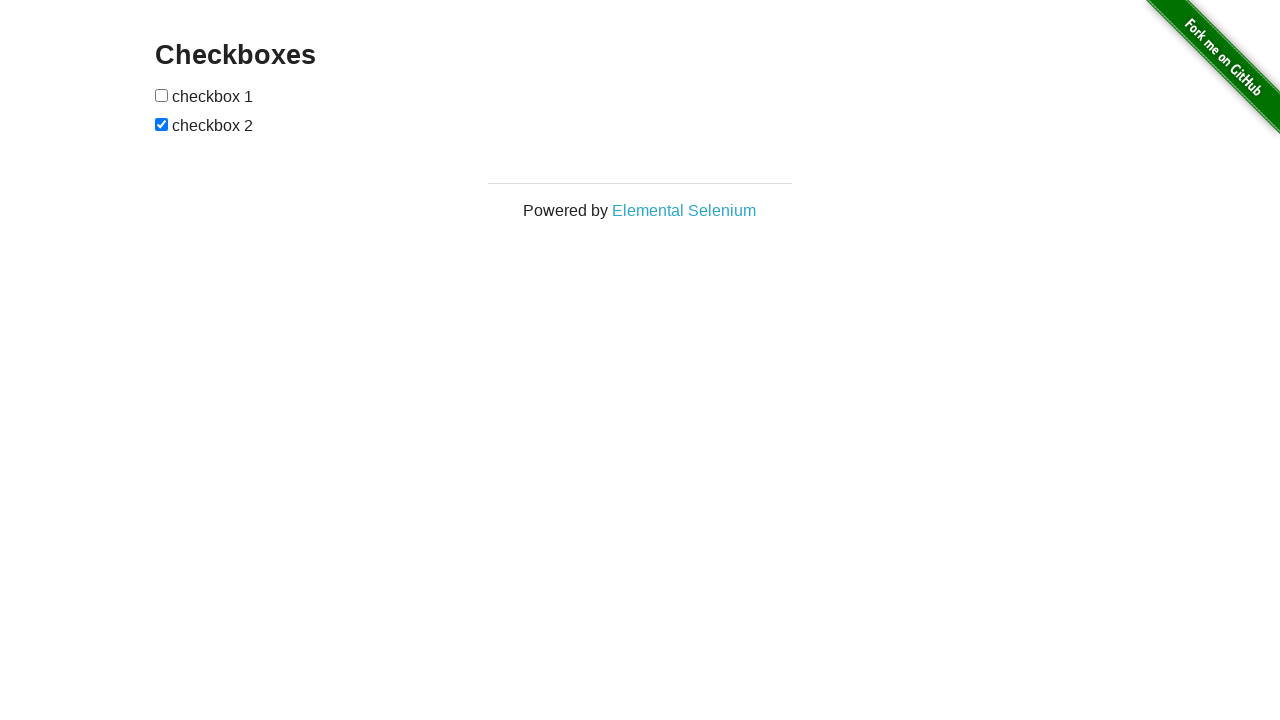